Tests the Indian Railways train search functionality by entering departure and arrival stations, and unchecking the date-only filter

Starting URL: https://erail.in/

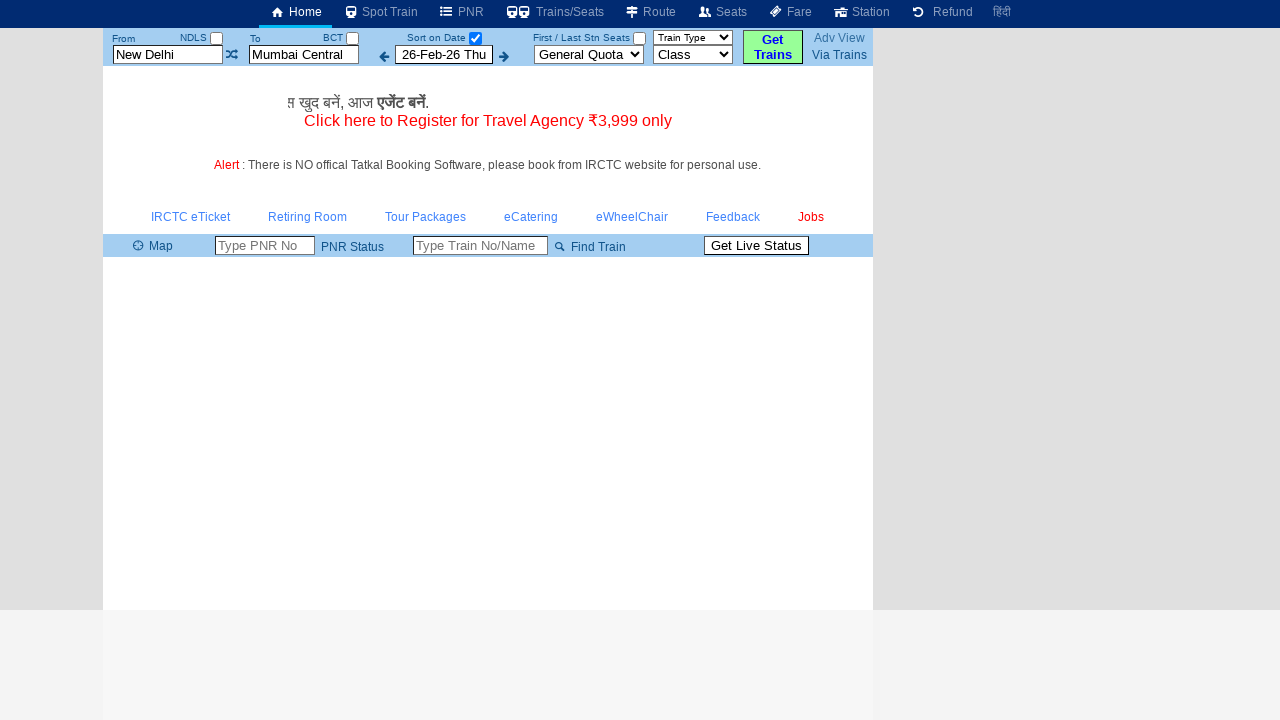

Cleared the 'From' station field on #txtStationFrom
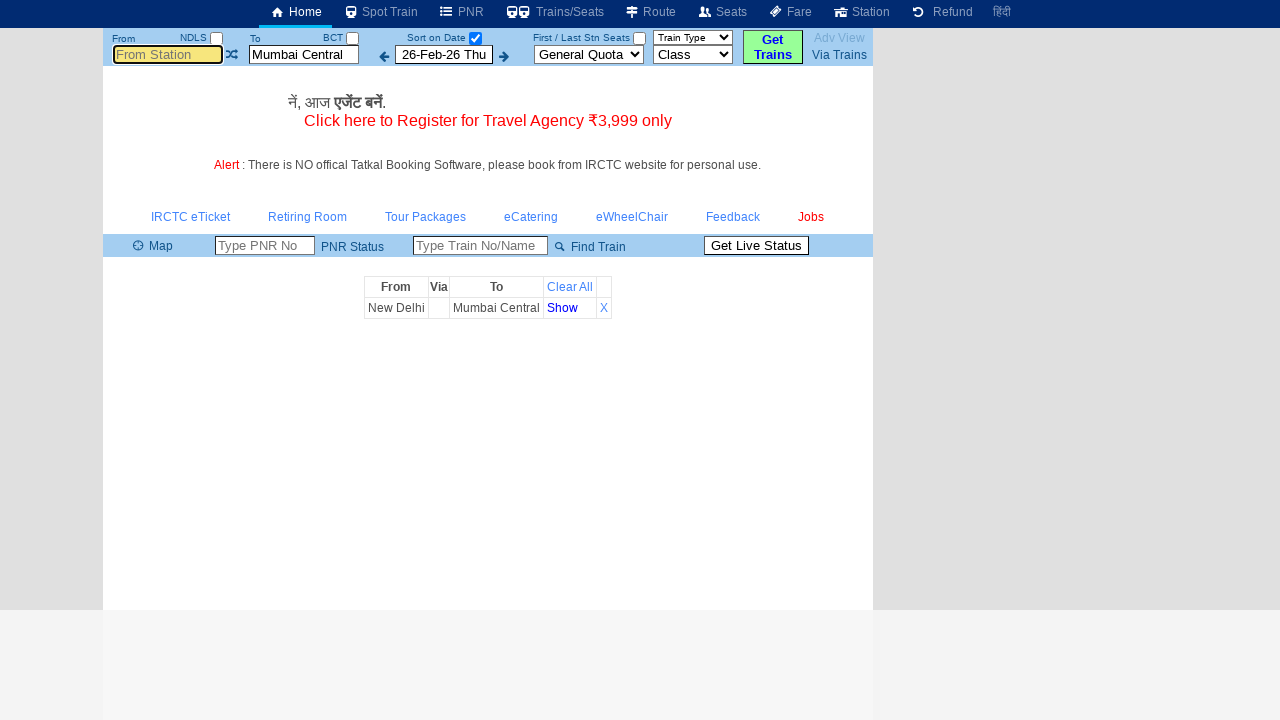

Filled 'From' station field with 'MS' (Mumbai Central) on #txtStationFrom
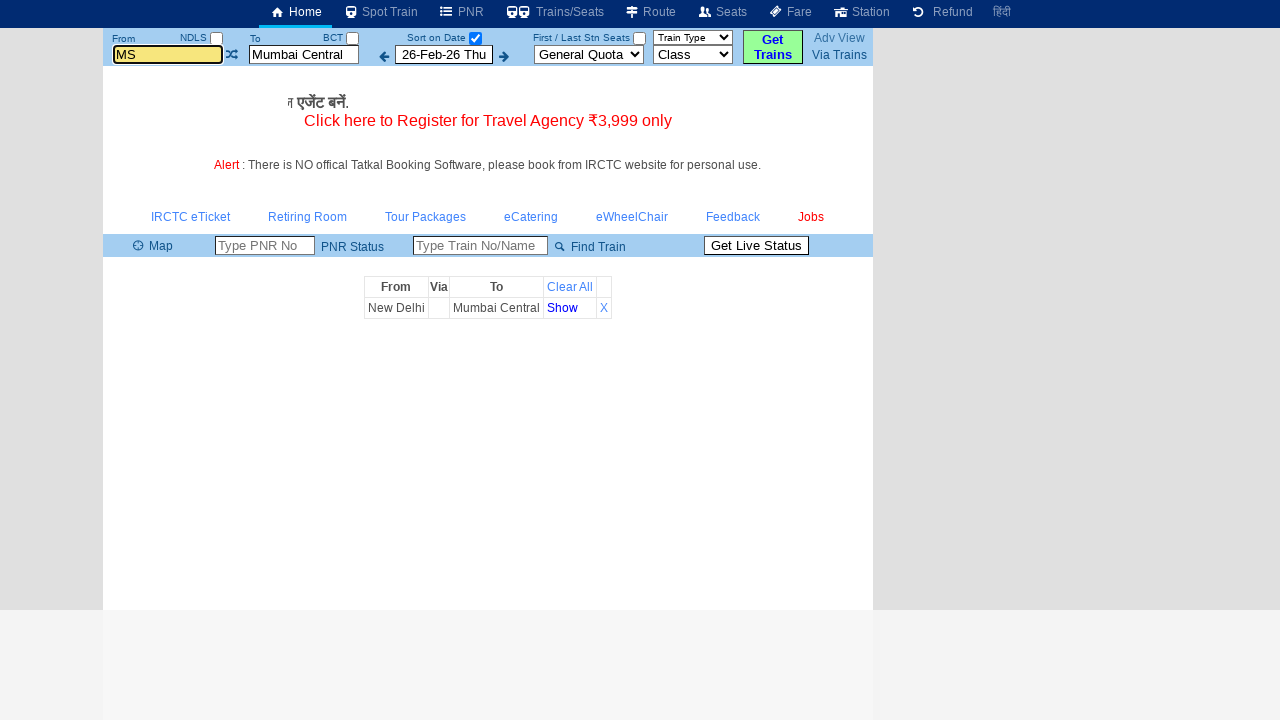

Pressed Tab to move focus from 'From' field on #txtStationFrom
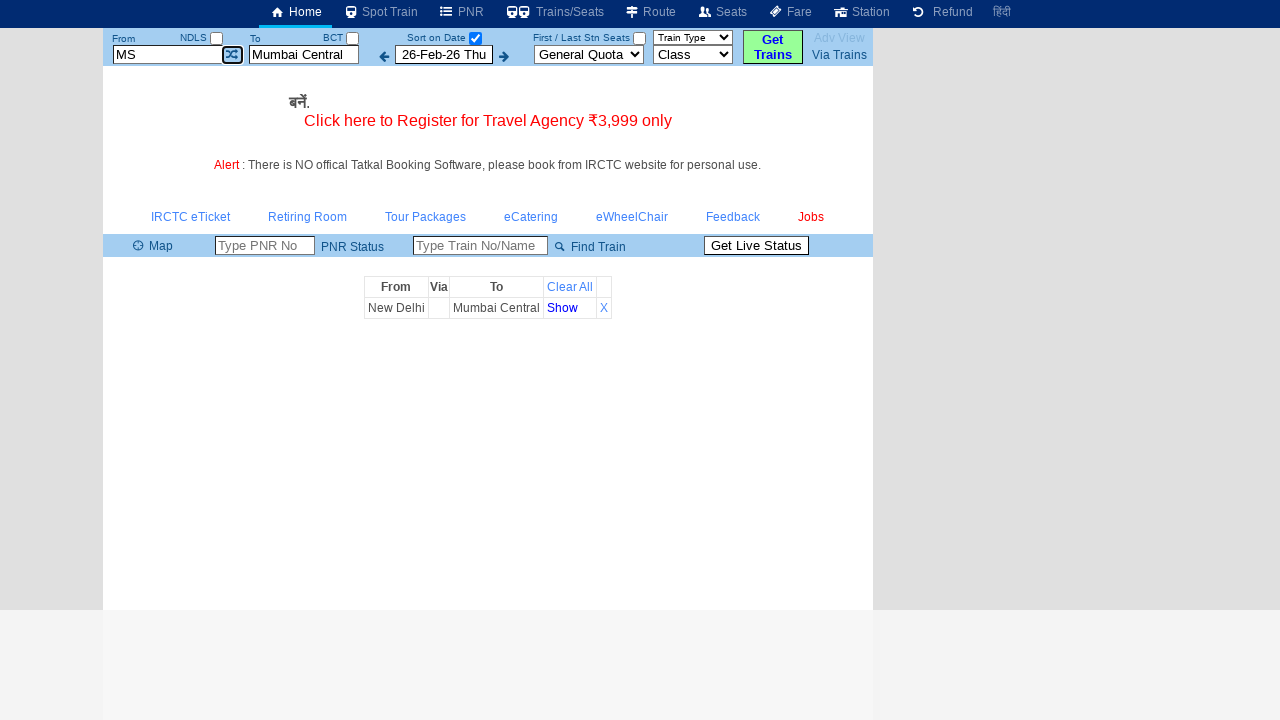

Cleared the 'To' station field on #txtStationTo
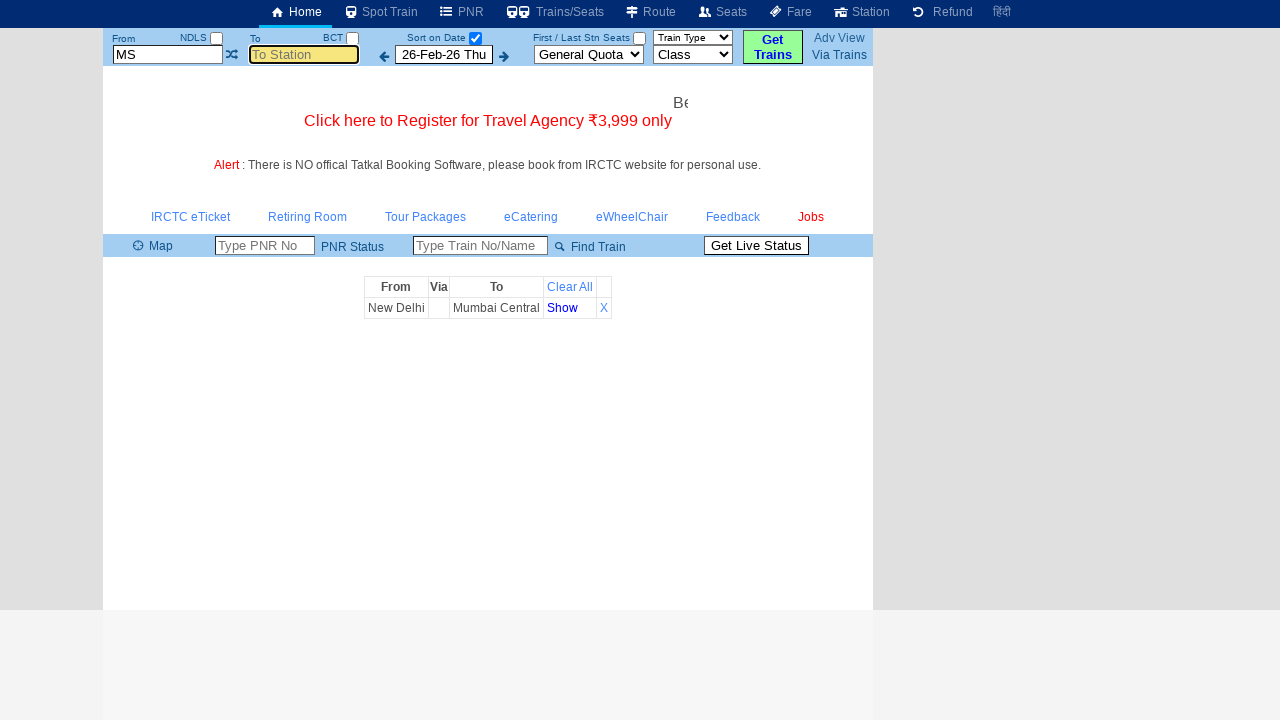

Filled 'To' station field with 'PDY' (Pondicherry) on #txtStationTo
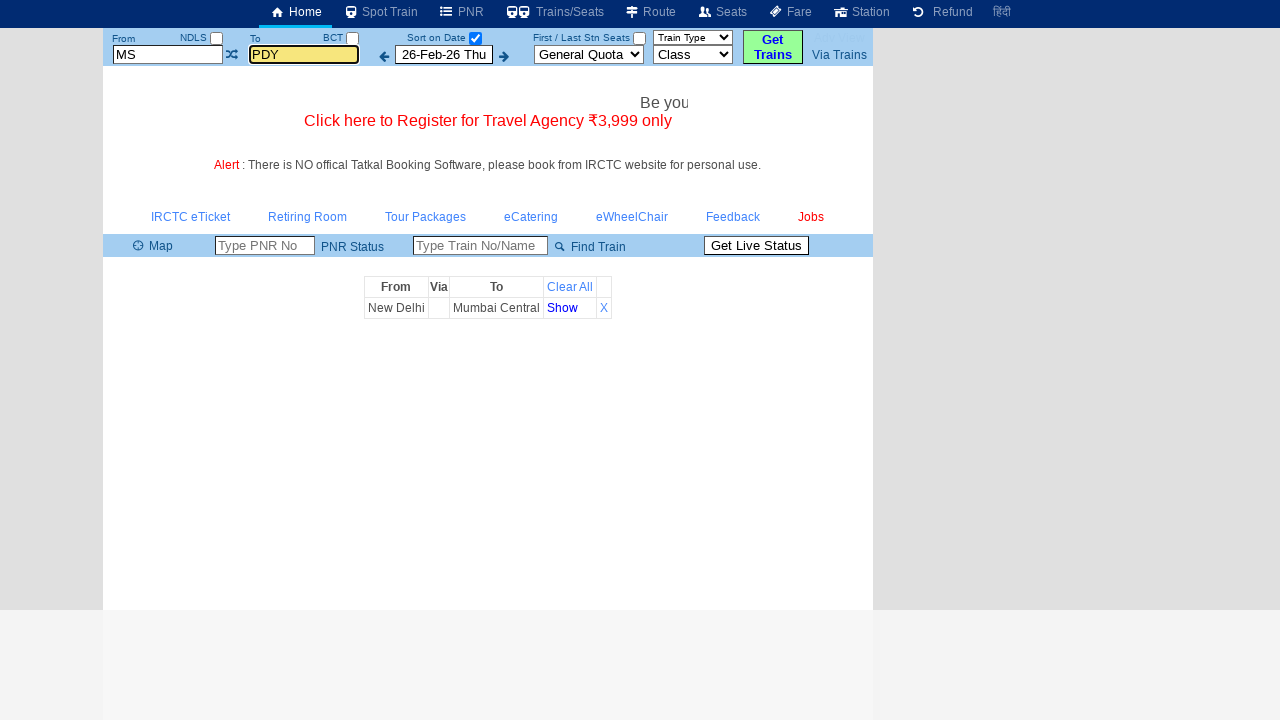

Pressed Tab to move focus from 'To' field on #txtStationTo
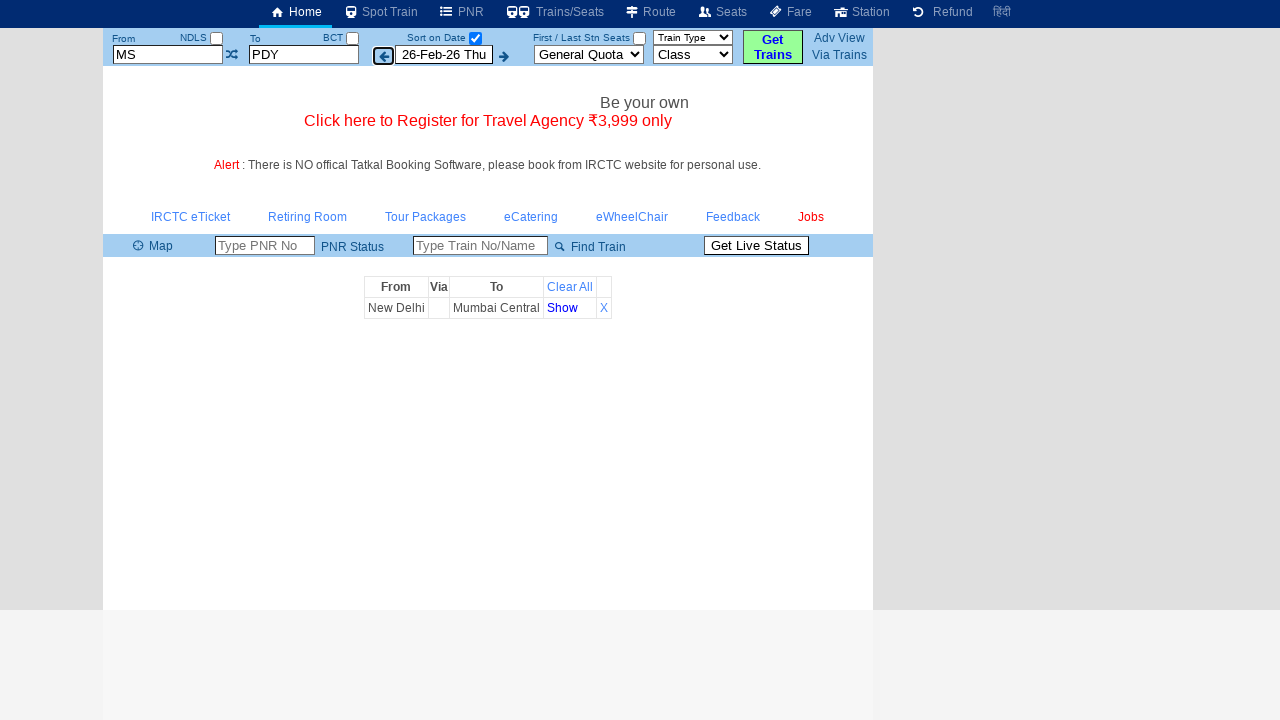

Unchecked the 'Date Only' filter checkbox at (475, 38) on #chkSelectDateOnly
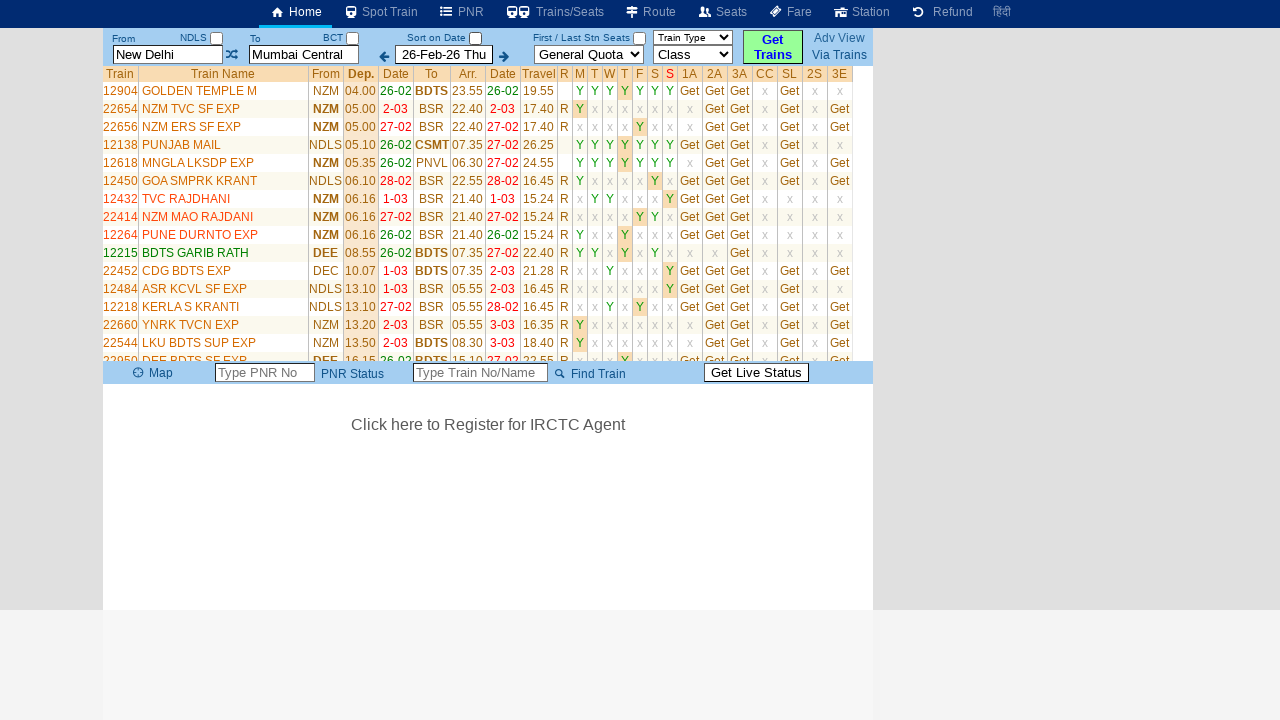

Train results table loaded successfully
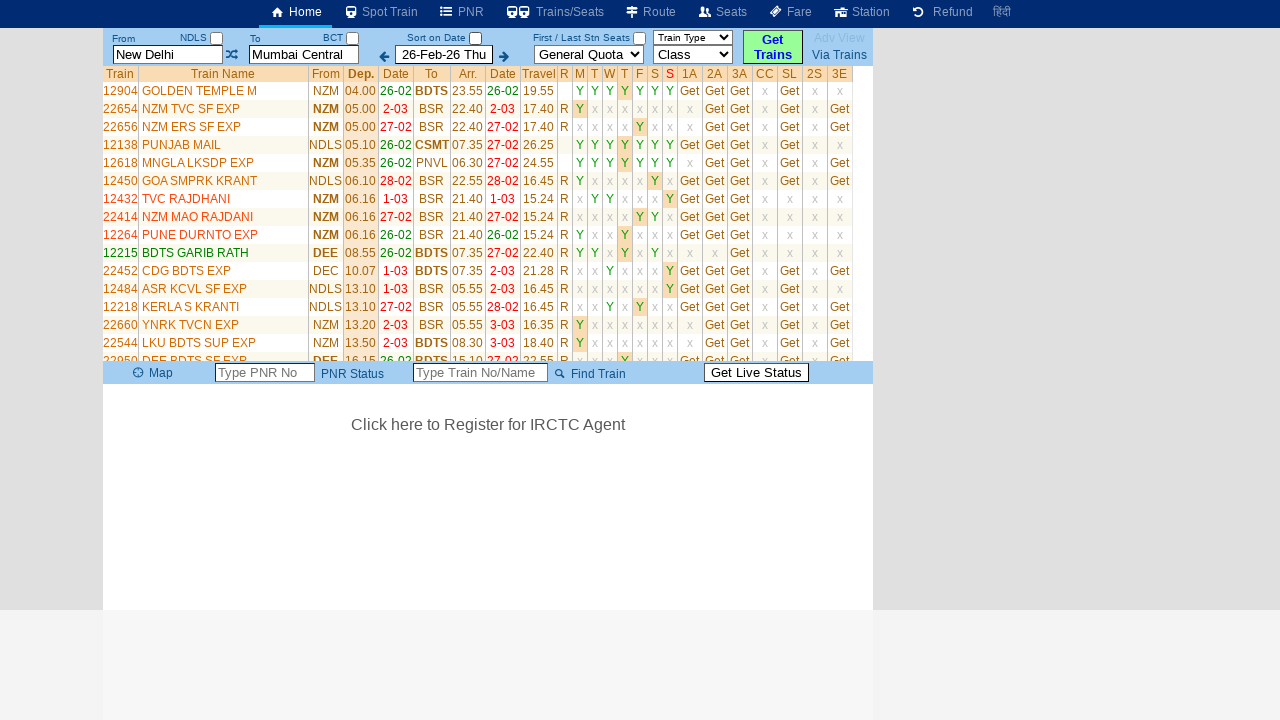

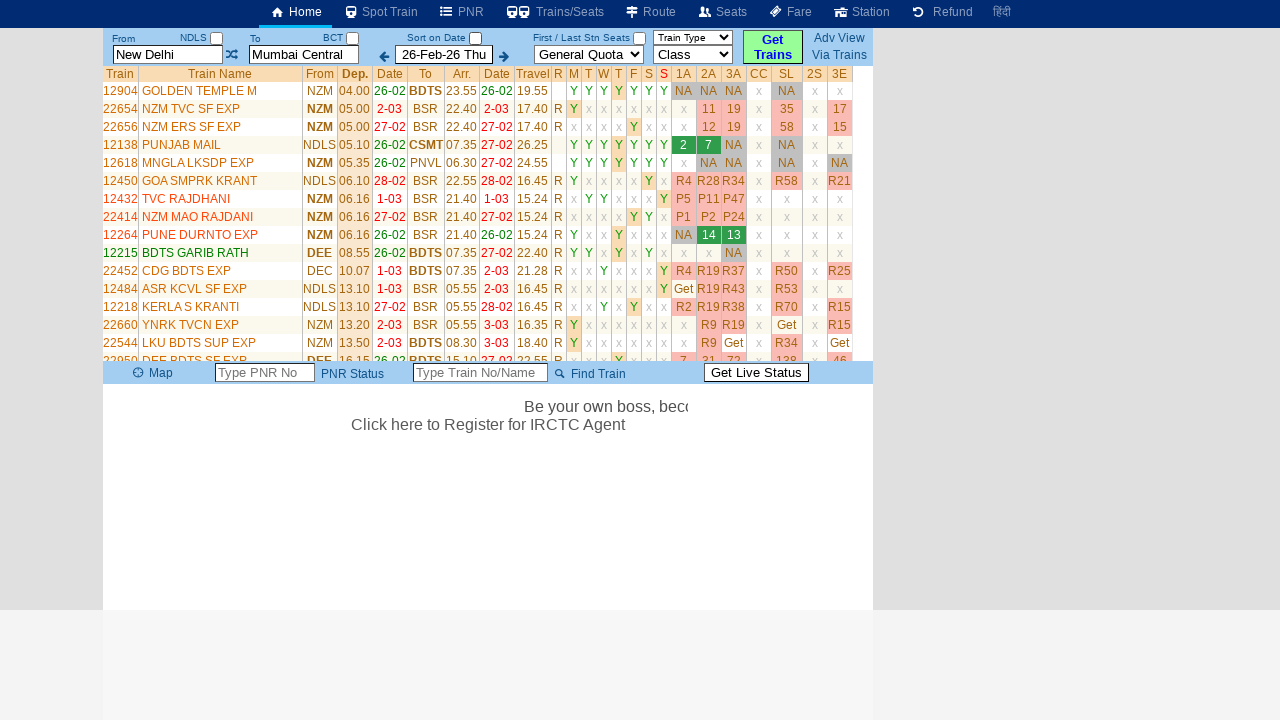